Tests demo page by verifying text, asserting element presence, typing in textarea, and clicking a button.

Starting URL: https://seleniumbase.io/demo_page

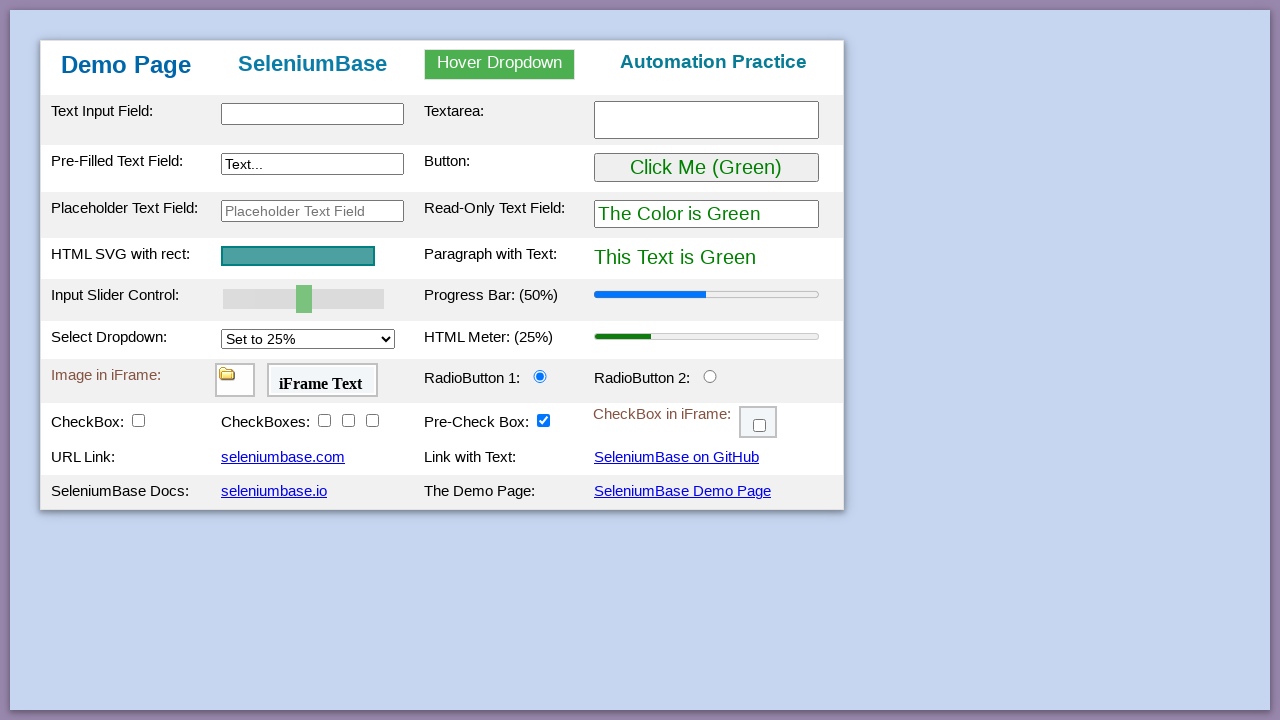

Verified 'SeleniumBase' text in heading
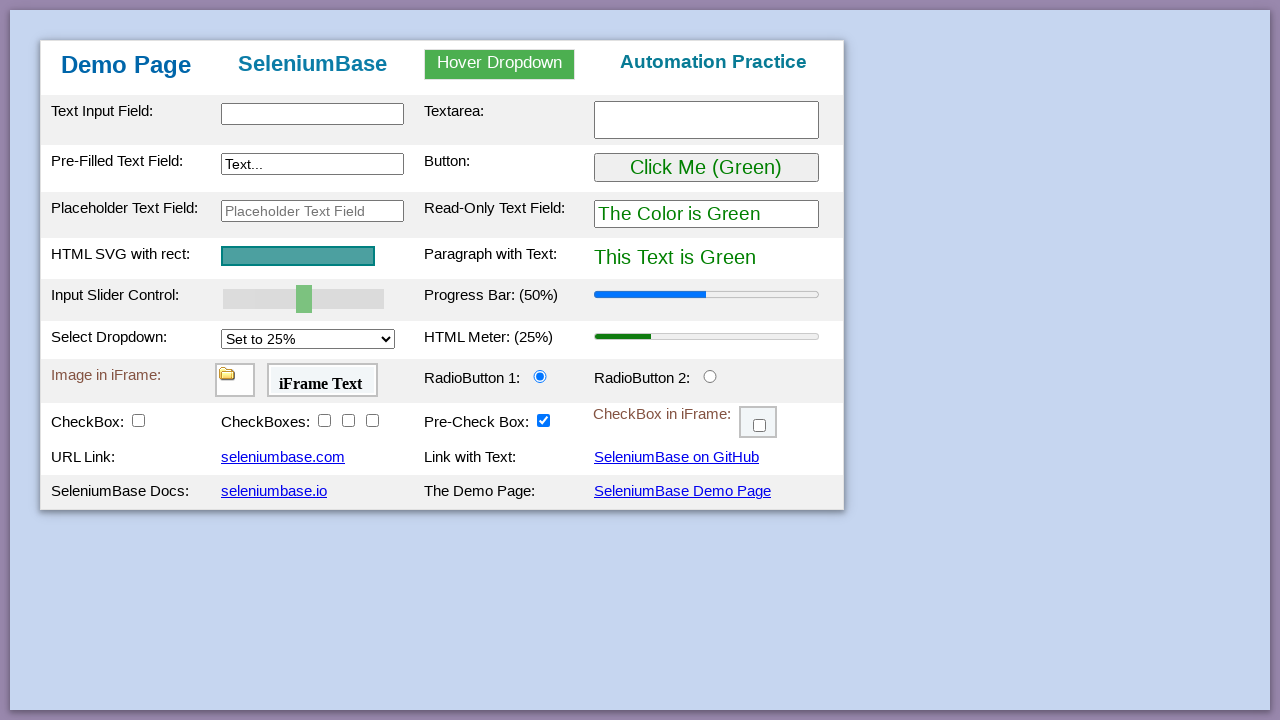

Text input element loaded
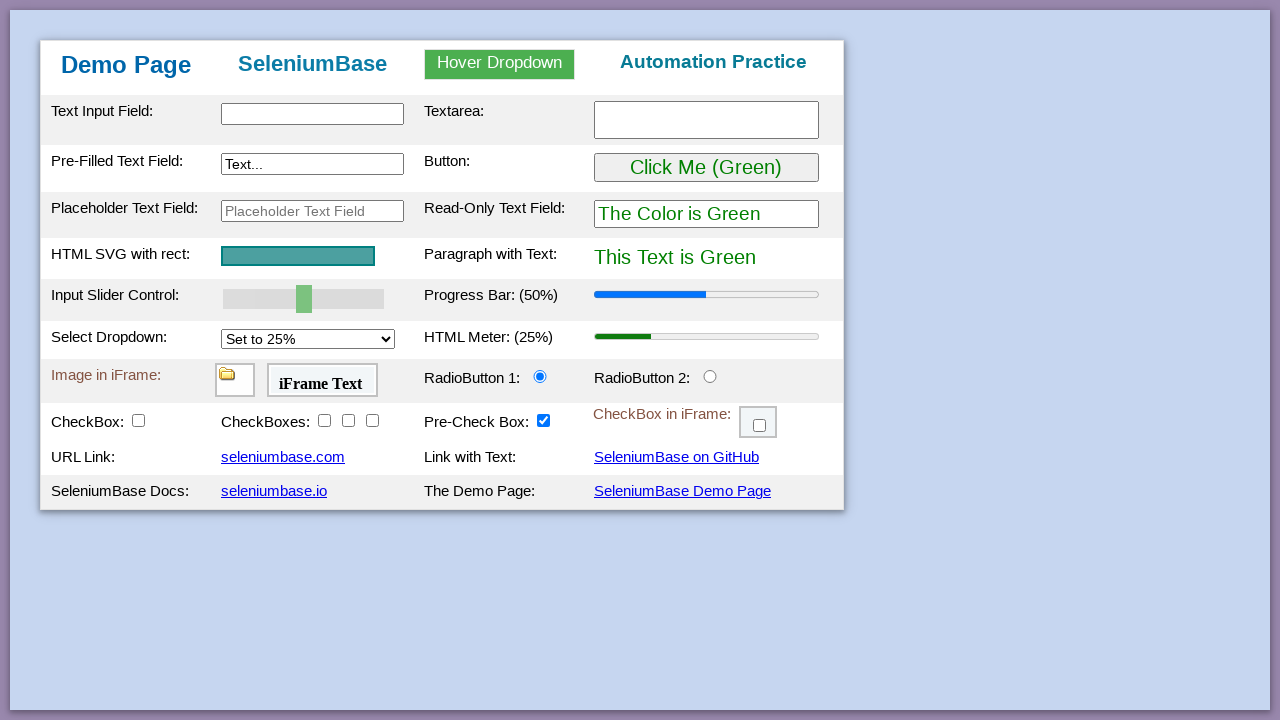

Filled textarea with 'This is me' on #myTextarea
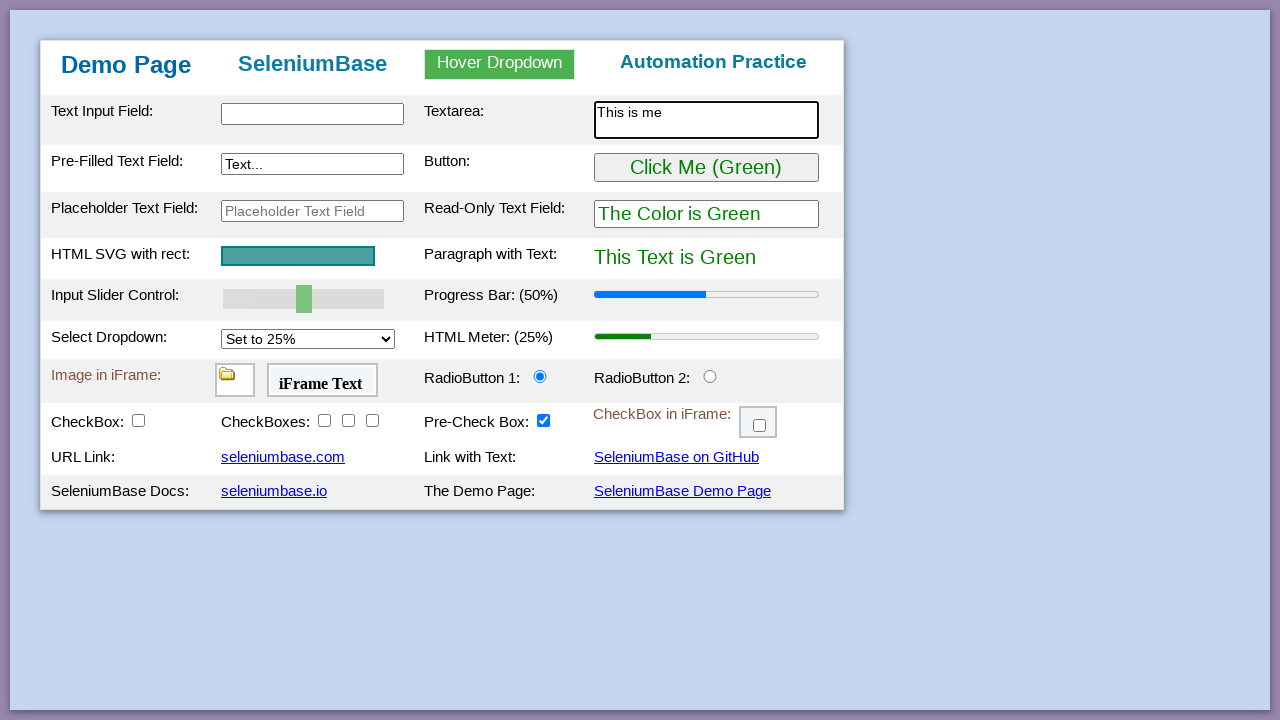

Clicked submit button at (706, 168) on #myButton
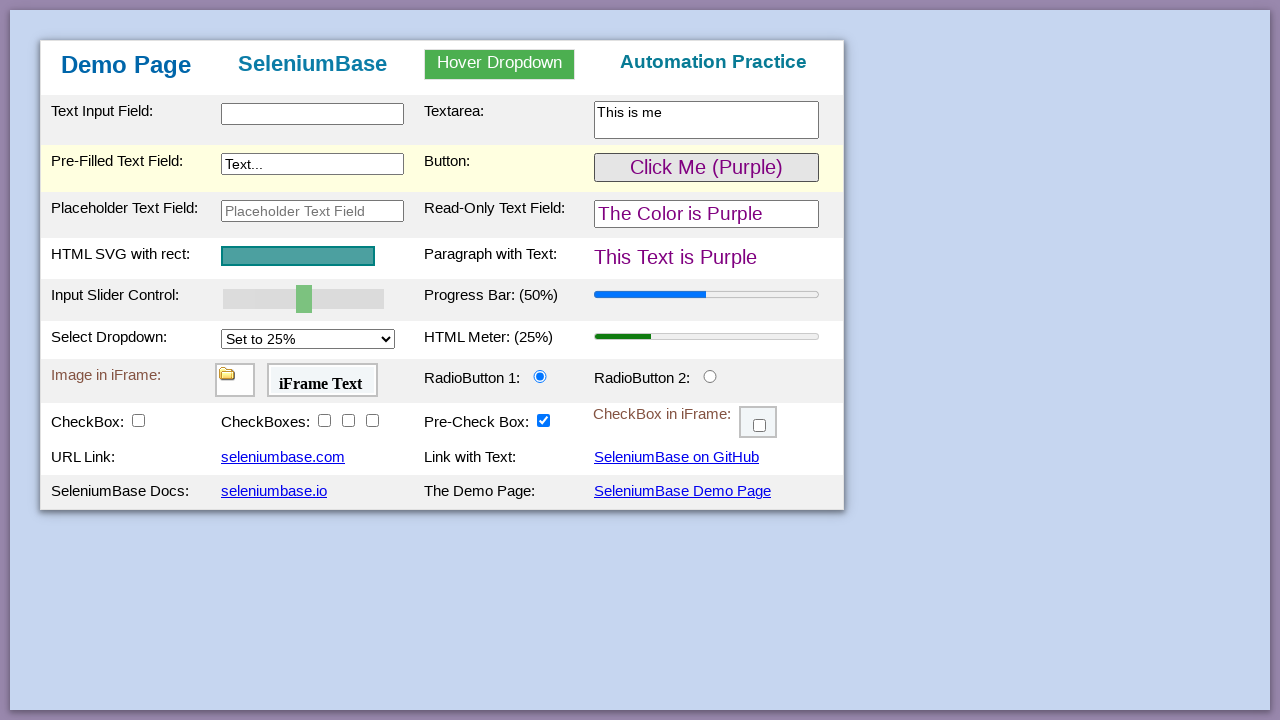

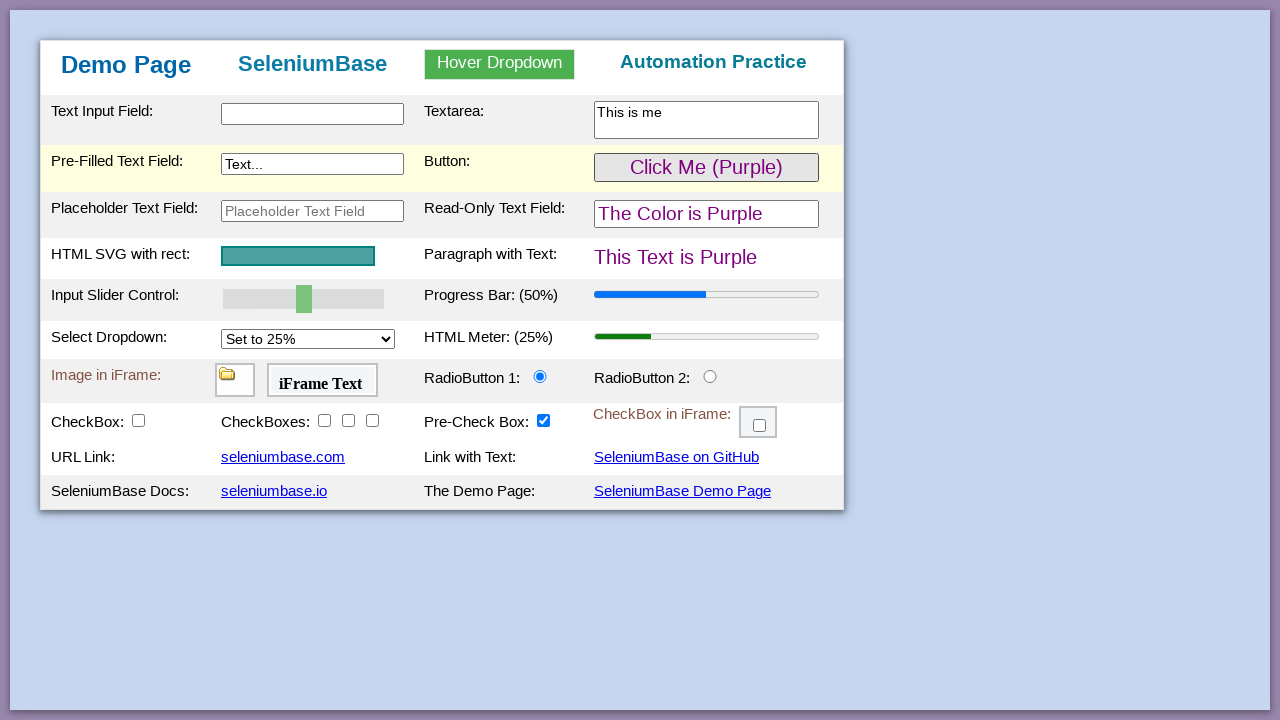